Navigates through Hacker News newest articles by repeatedly clicking the "More" link to load multiple pages of articles, verifying the page navigation works correctly.

Starting URL: https://news.ycombinator.com/newest

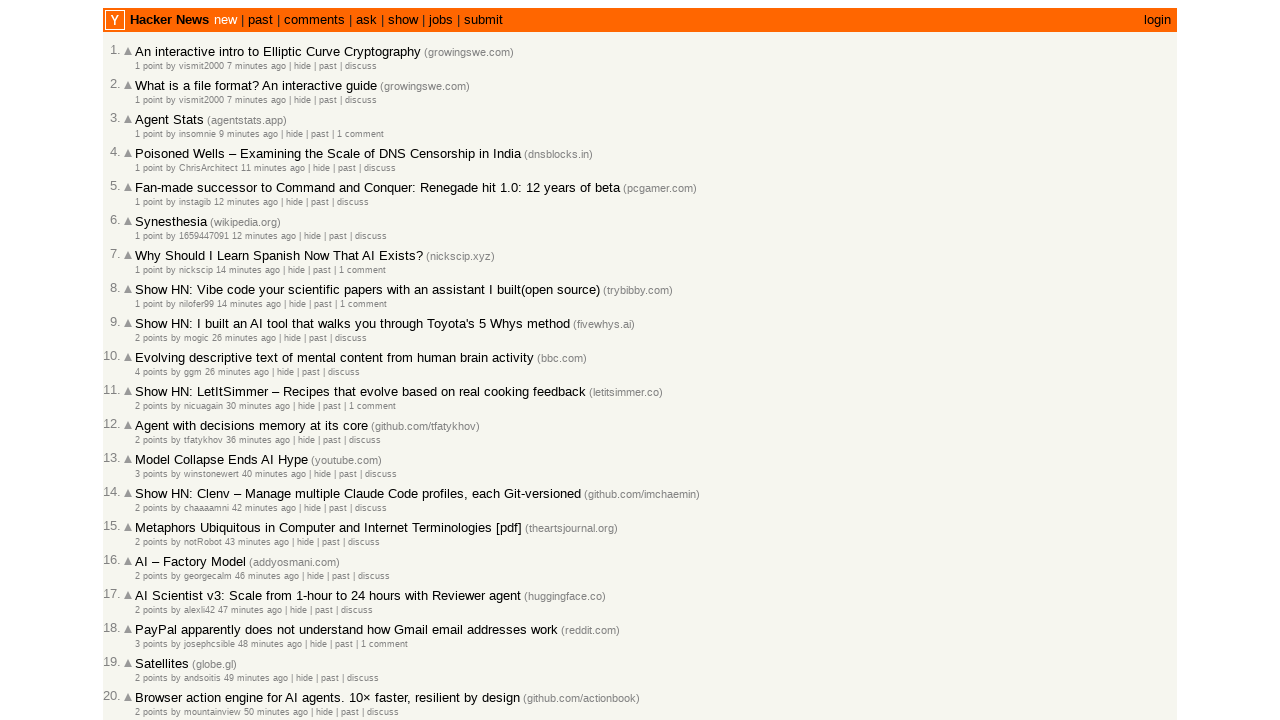

Waited for initial article metadata to load
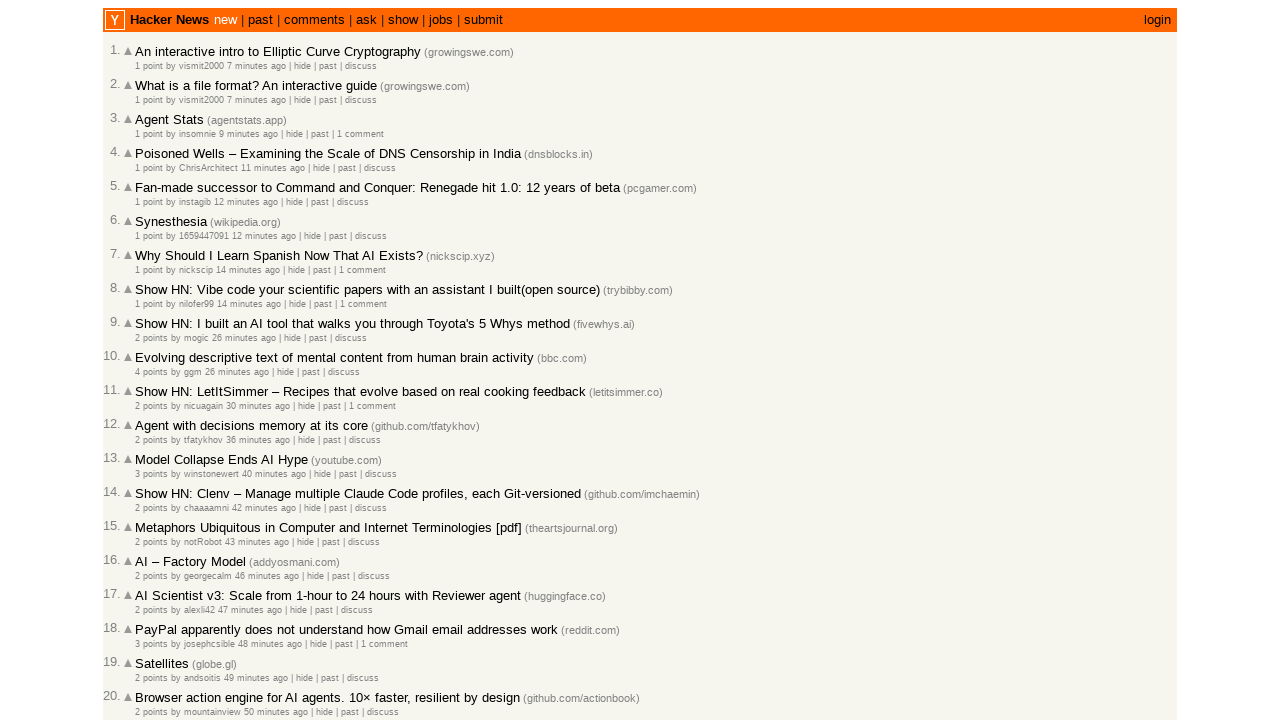

Waited for discuss links to be visible
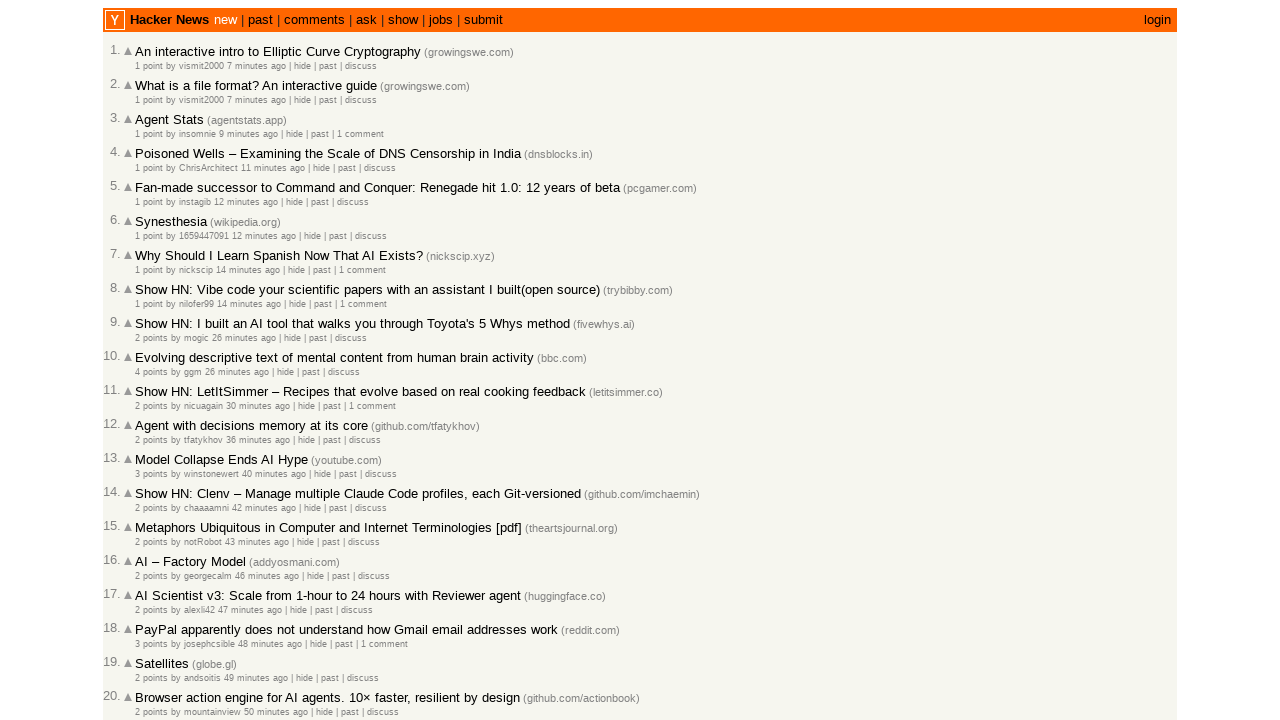

Clicked More link to load next page of articles (iteration 1) at (149, 616) on a.morelink
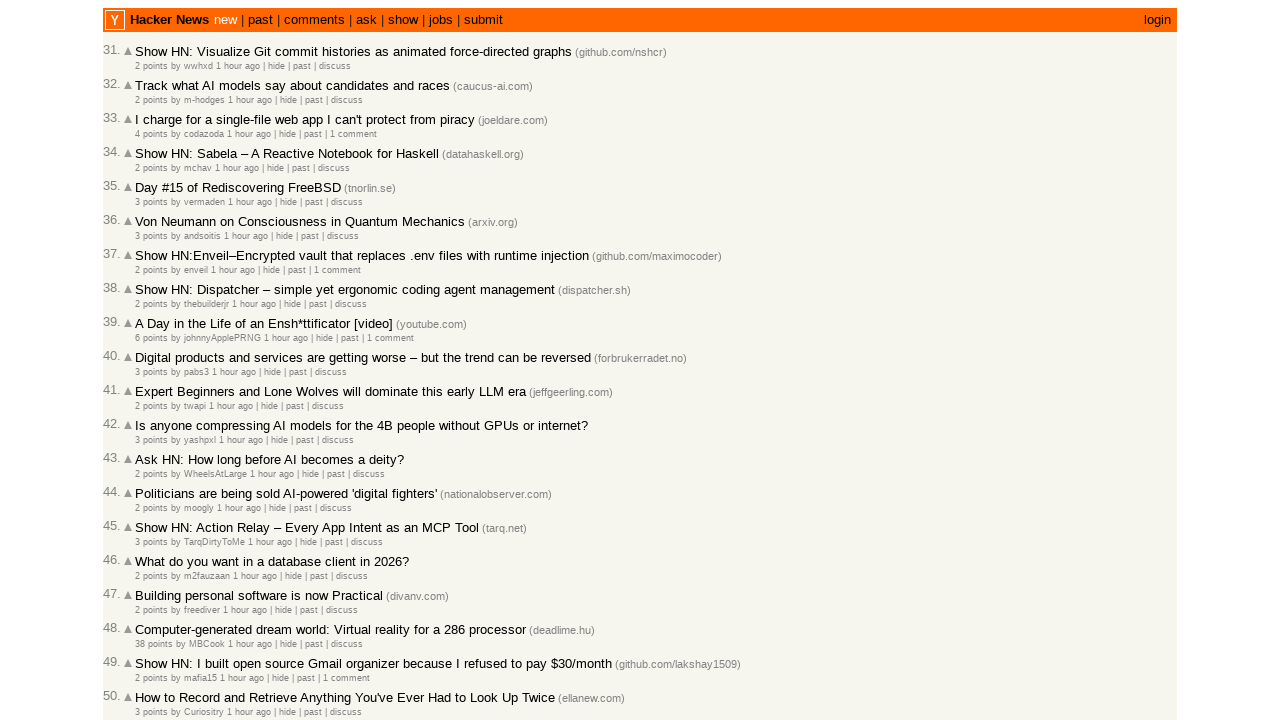

Waited for next page articles to load
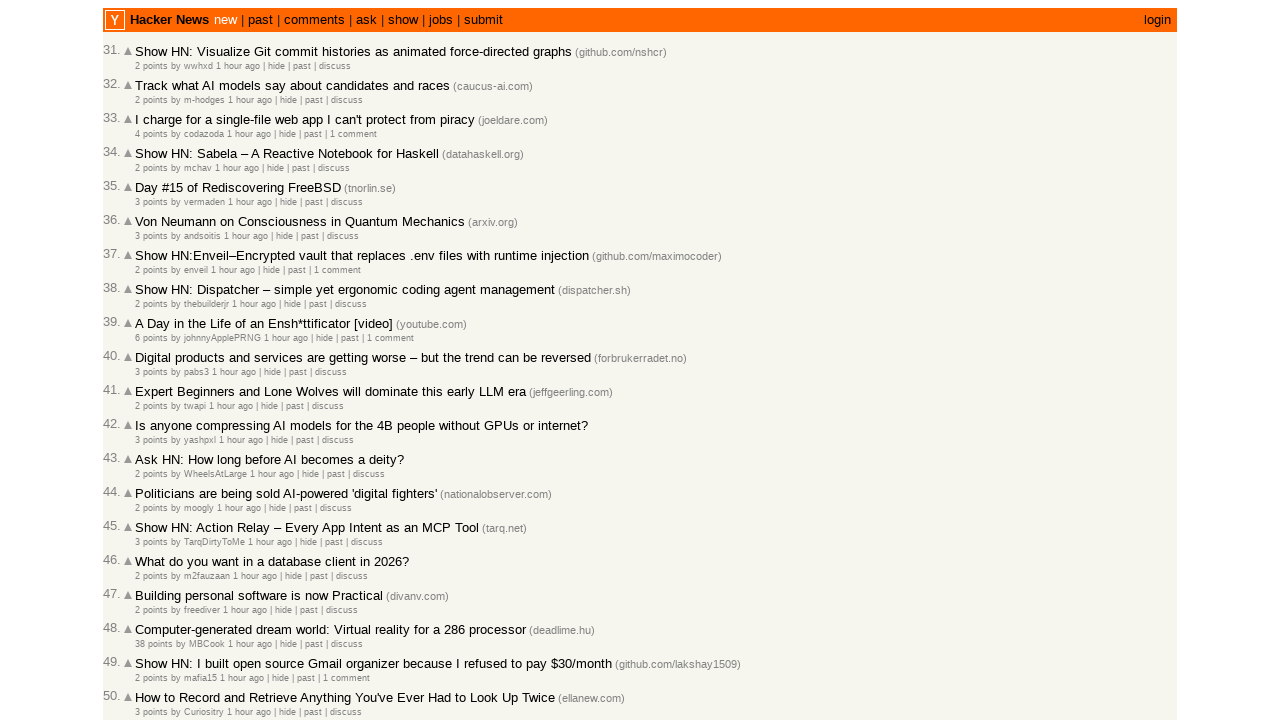

Waited for discuss links to be visible
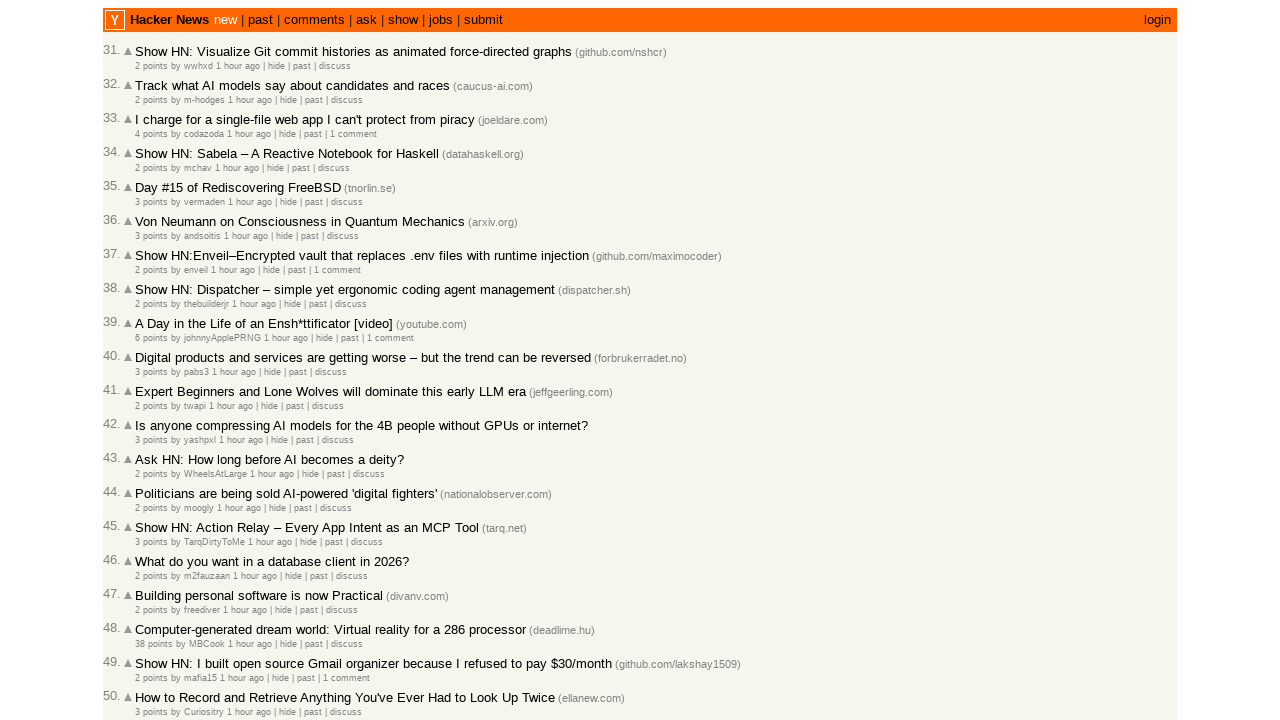

Clicked More link to load next page of articles (iteration 2) at (149, 616) on a.morelink
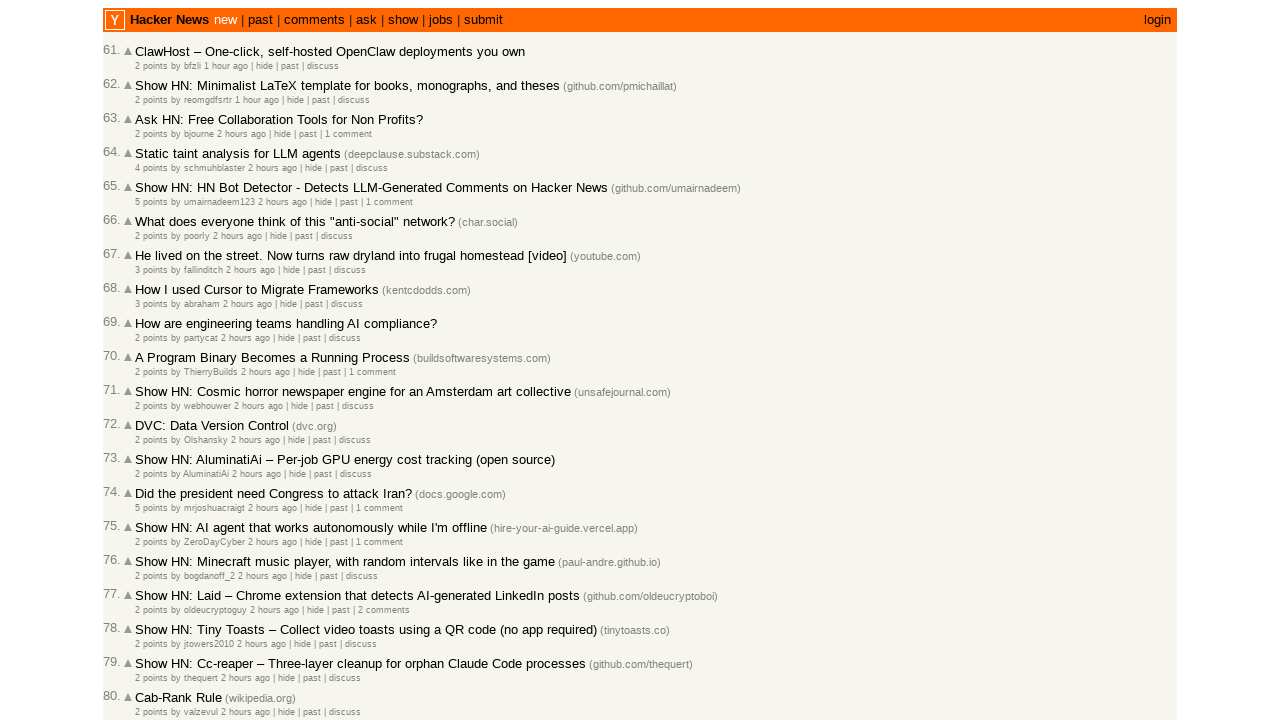

Waited for next page articles to load
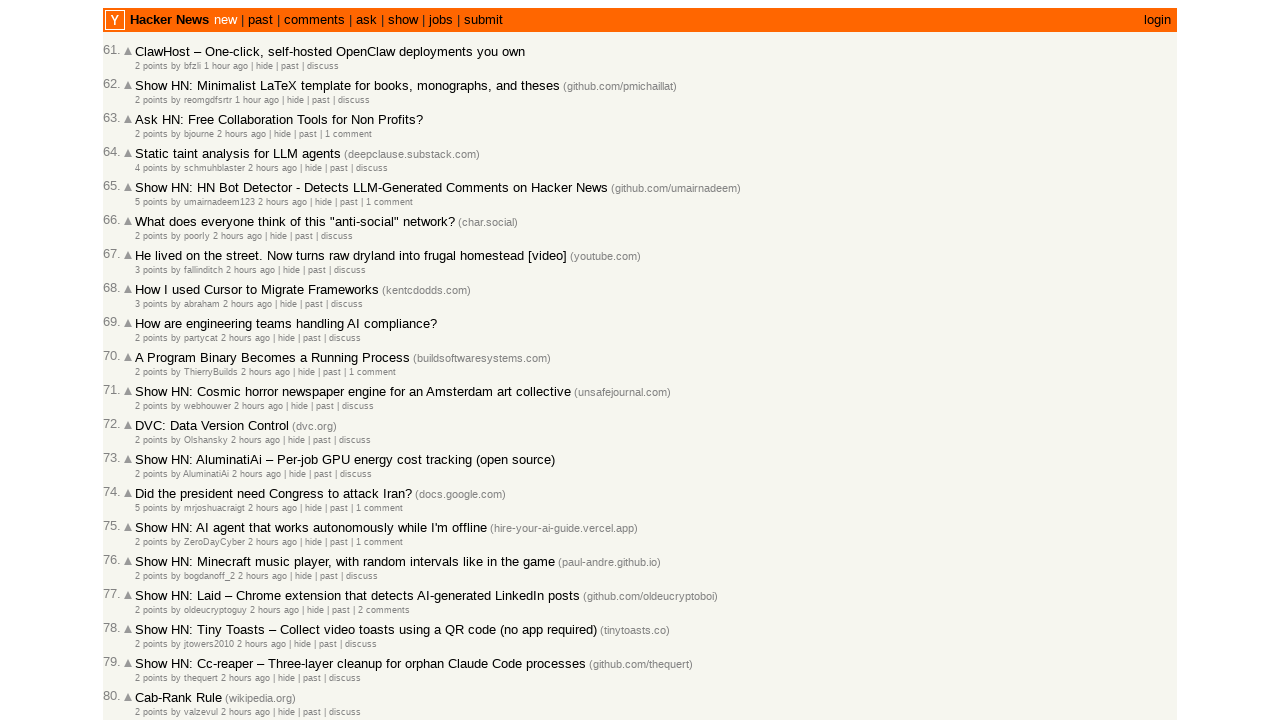

Waited for discuss links to be visible
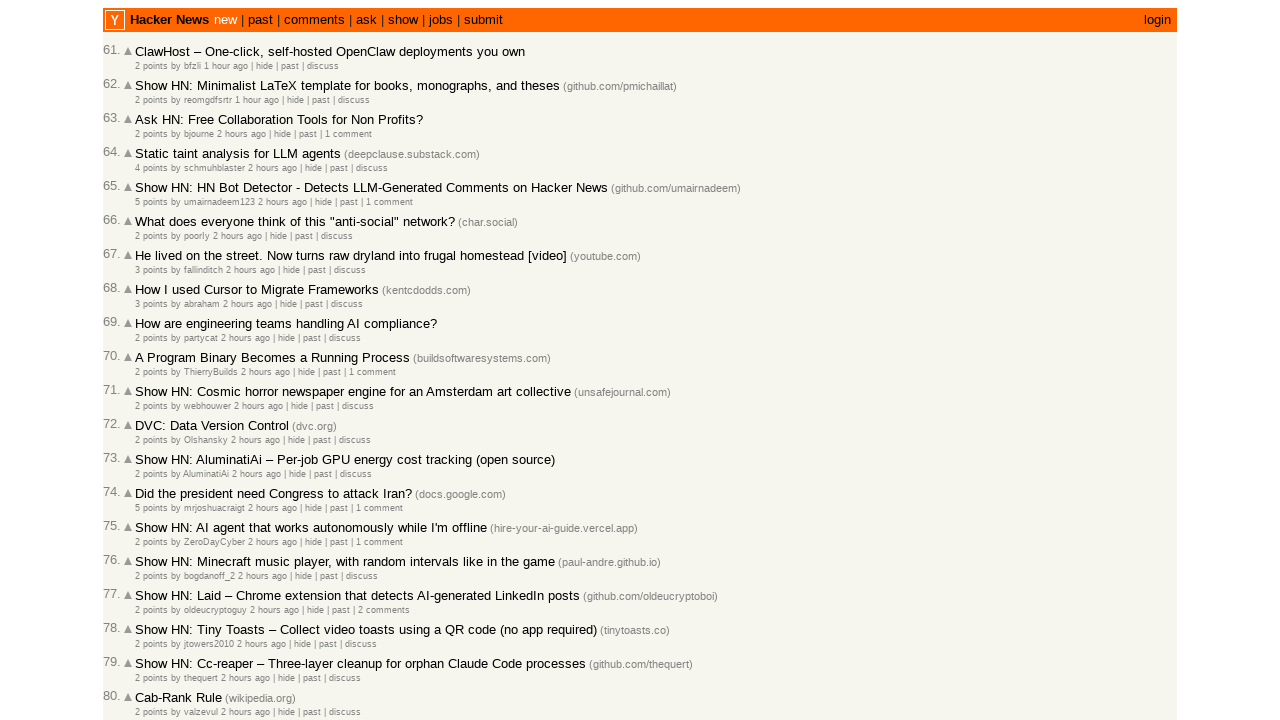

Clicked More link to load next page of articles (iteration 3) at (149, 616) on a.morelink
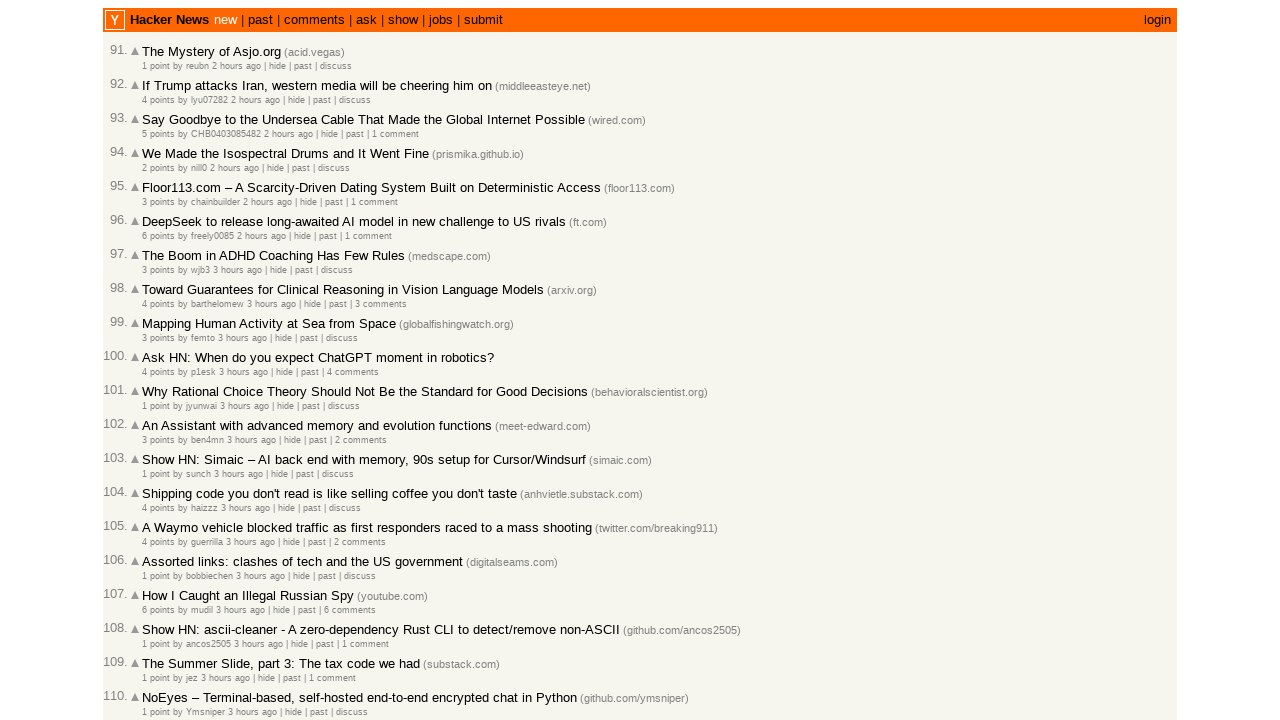

Waited for next page articles to load
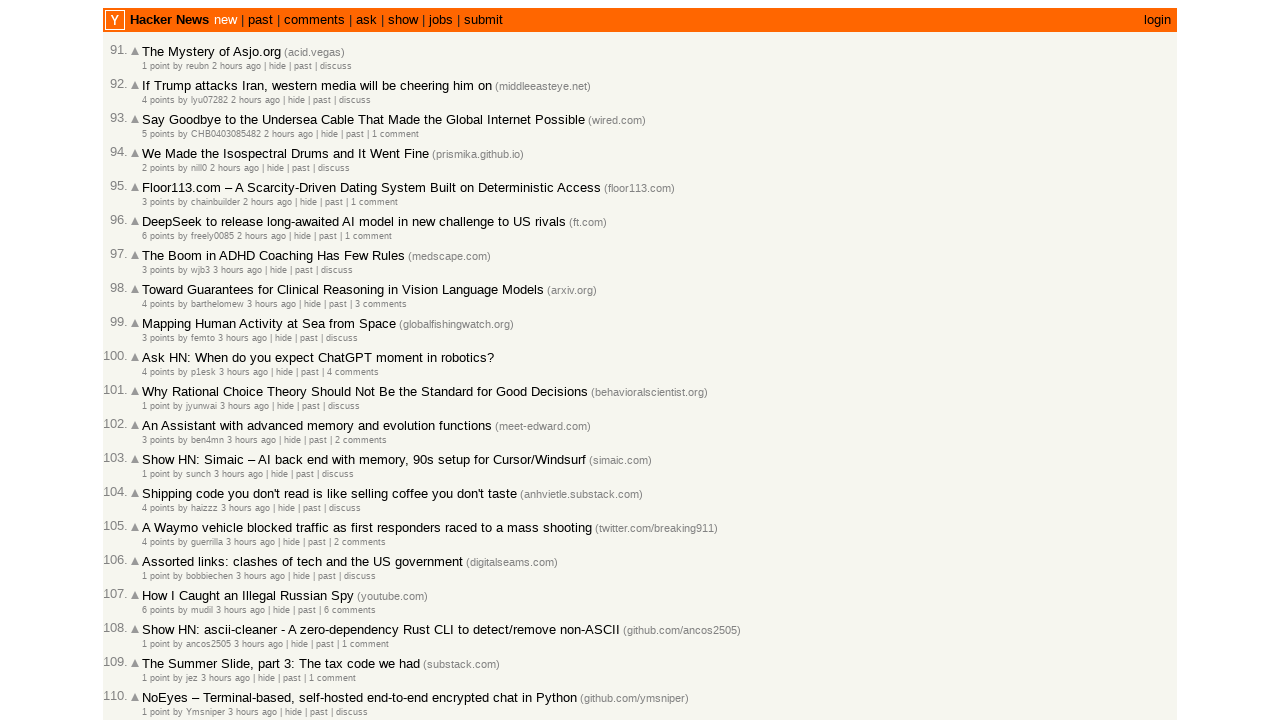

Waited for discuss links to be visible
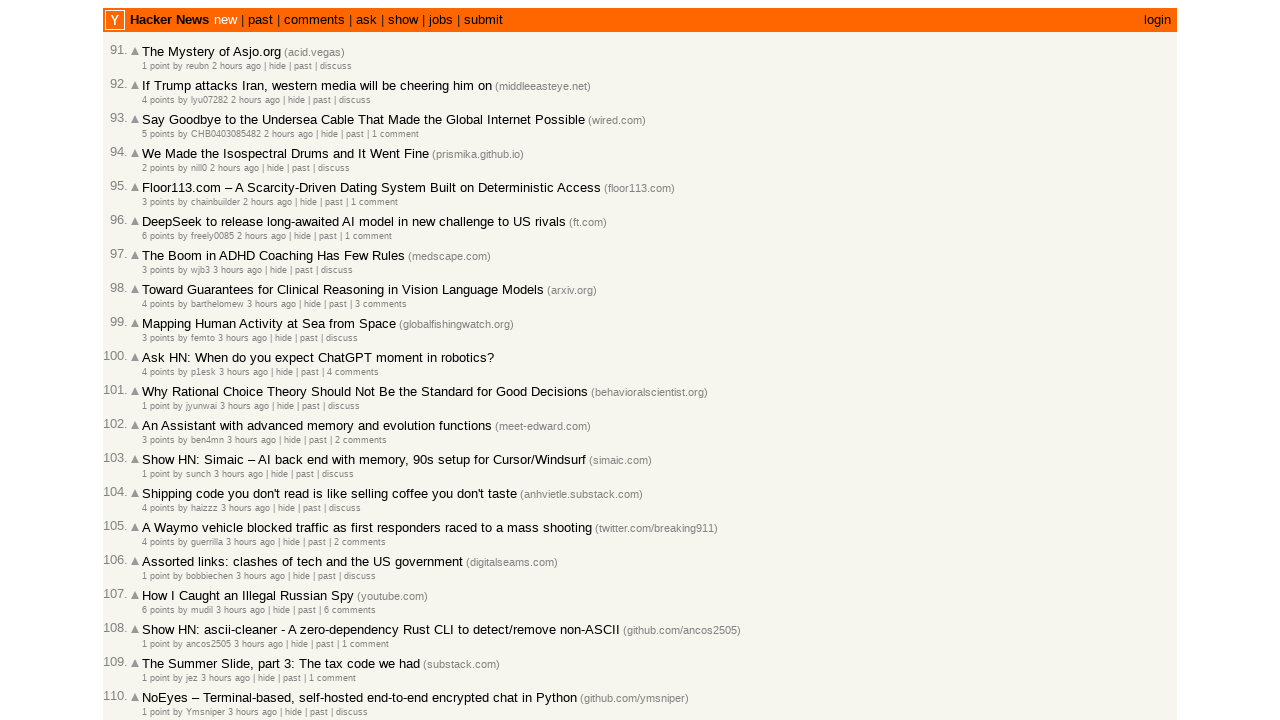

Clicked More link to load next page of articles (iteration 4) at (156, 616) on a.morelink
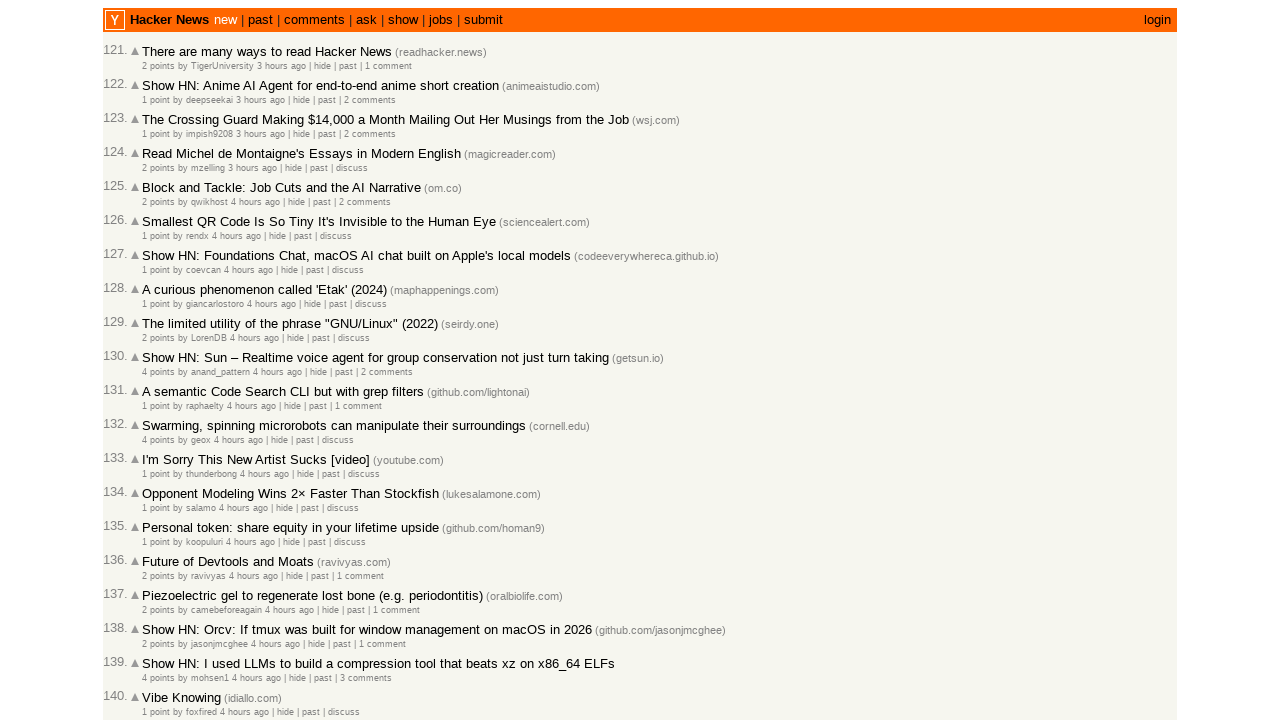

Waited for next page articles to load
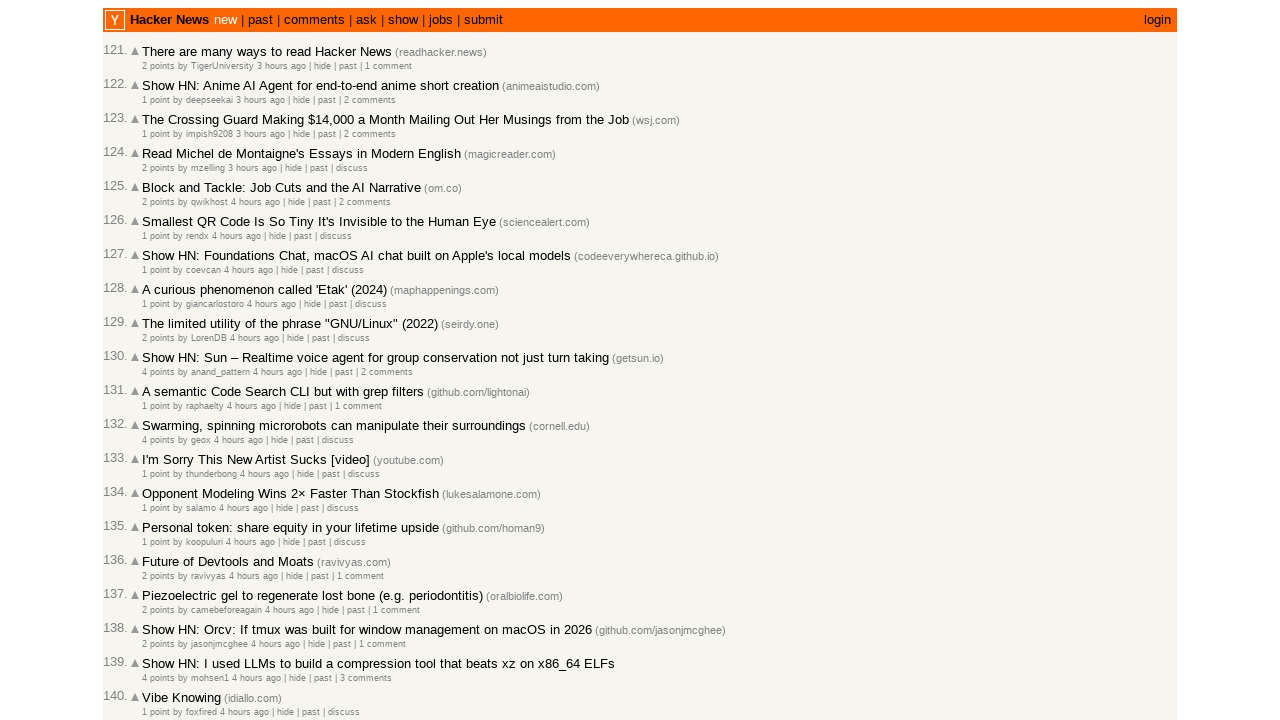

Verified article titles are displayed on final page
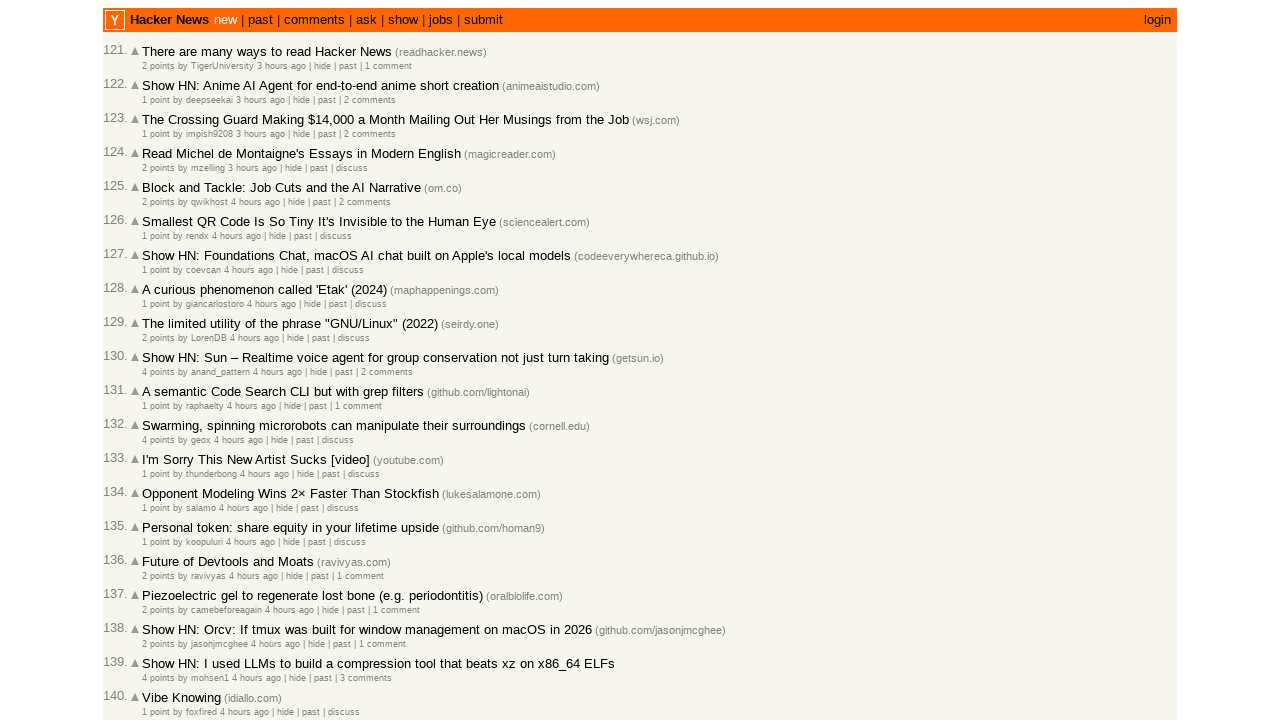

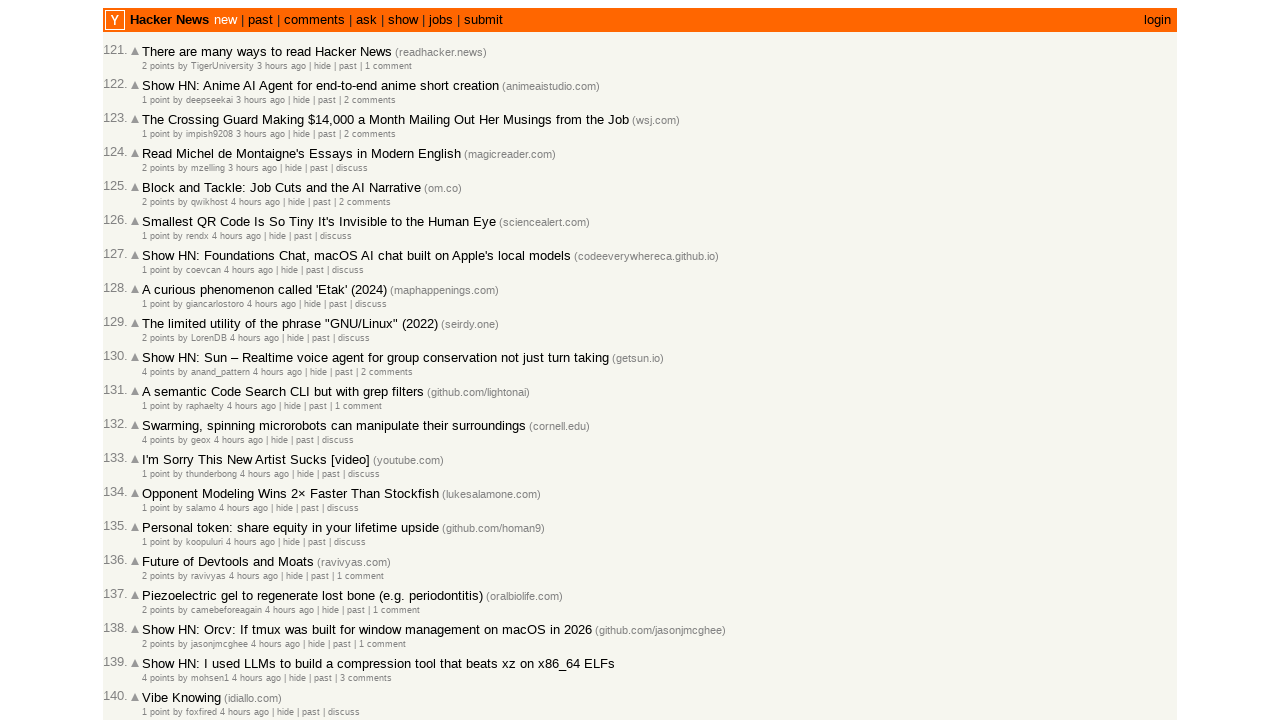